Tests hover functionality on the second user profile avatar, verifies the username text appears on hover, and clicks the profile link.

Starting URL: http://the-internet.herokuapp.com/hovers

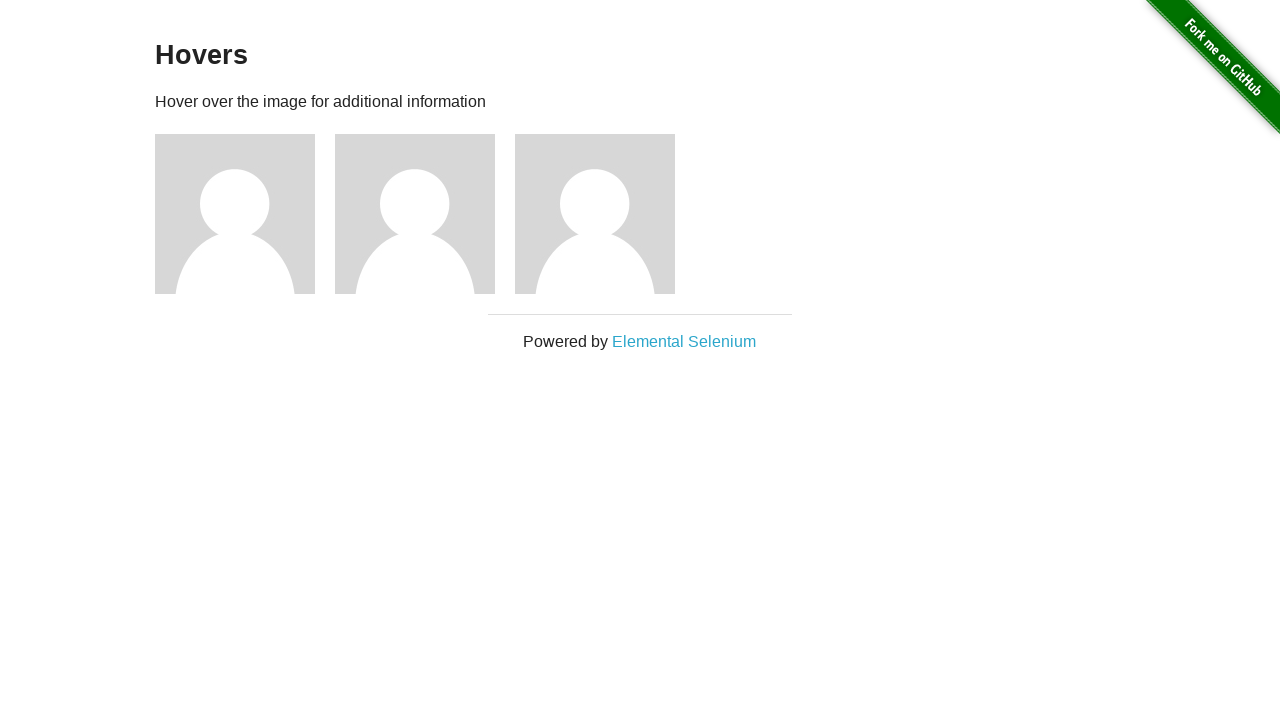

Hovered over the second user profile avatar at (415, 214) on xpath=//*[@id='content']/div/div[2]/img
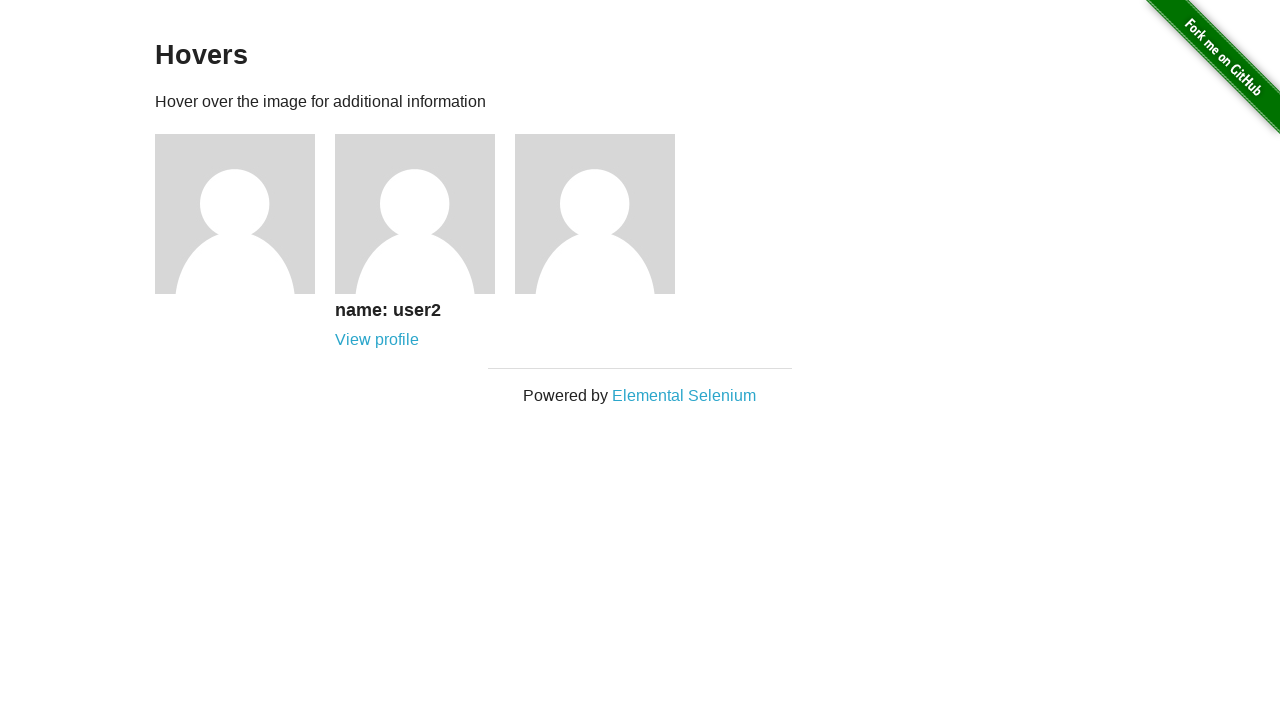

Verified username text 'name: user2' appears on hover
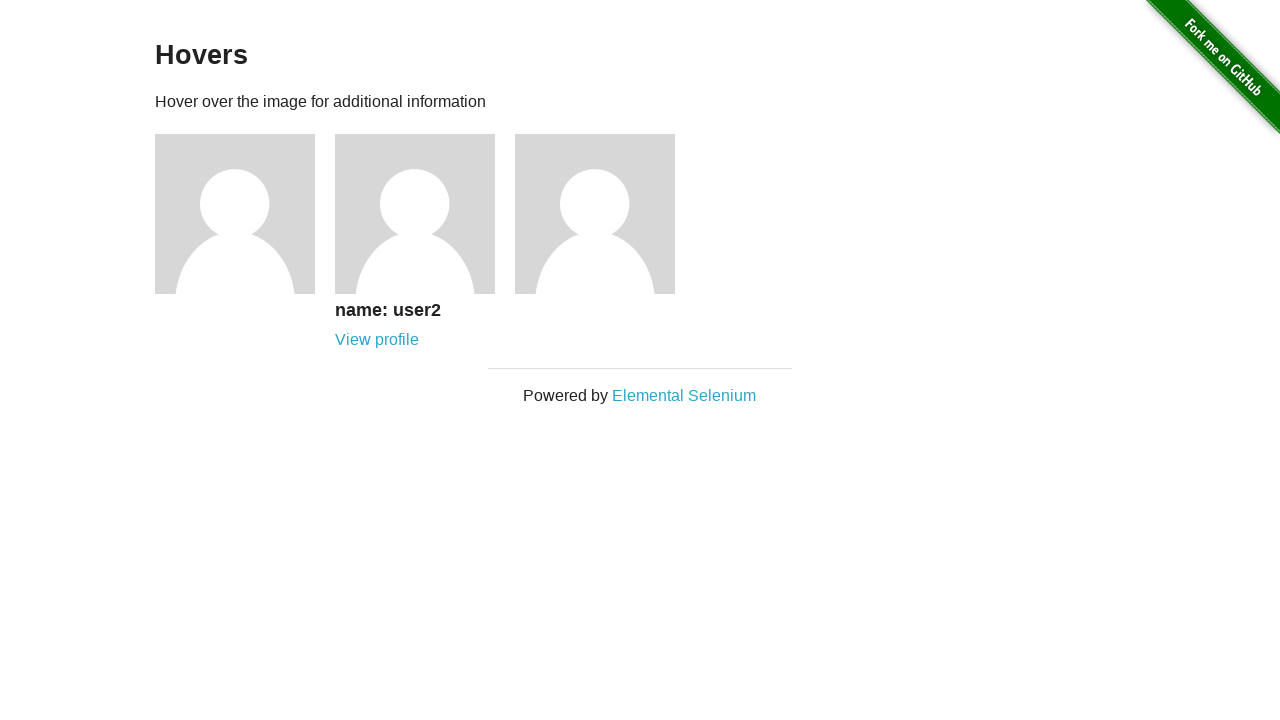

Clicked the profile link for user2 at (377, 340) on xpath=//*[@id='content']/div/div[2]/div/a
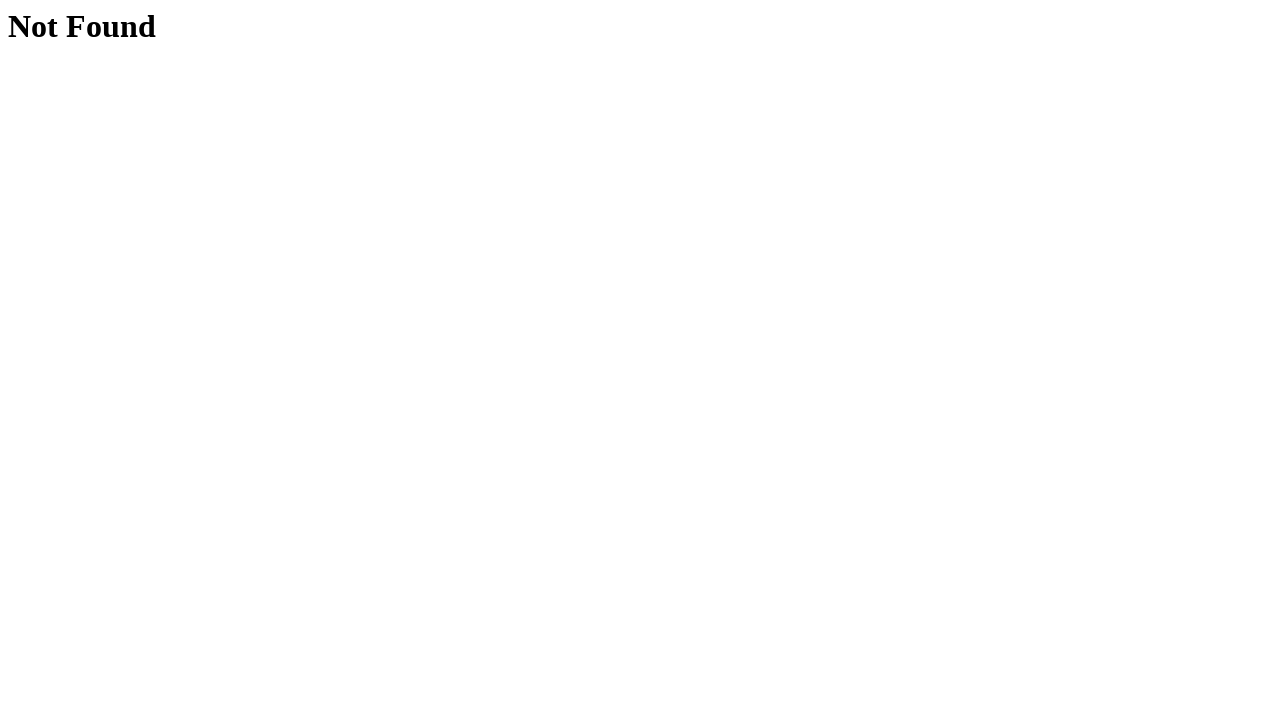

Navigation completed and page fully loaded
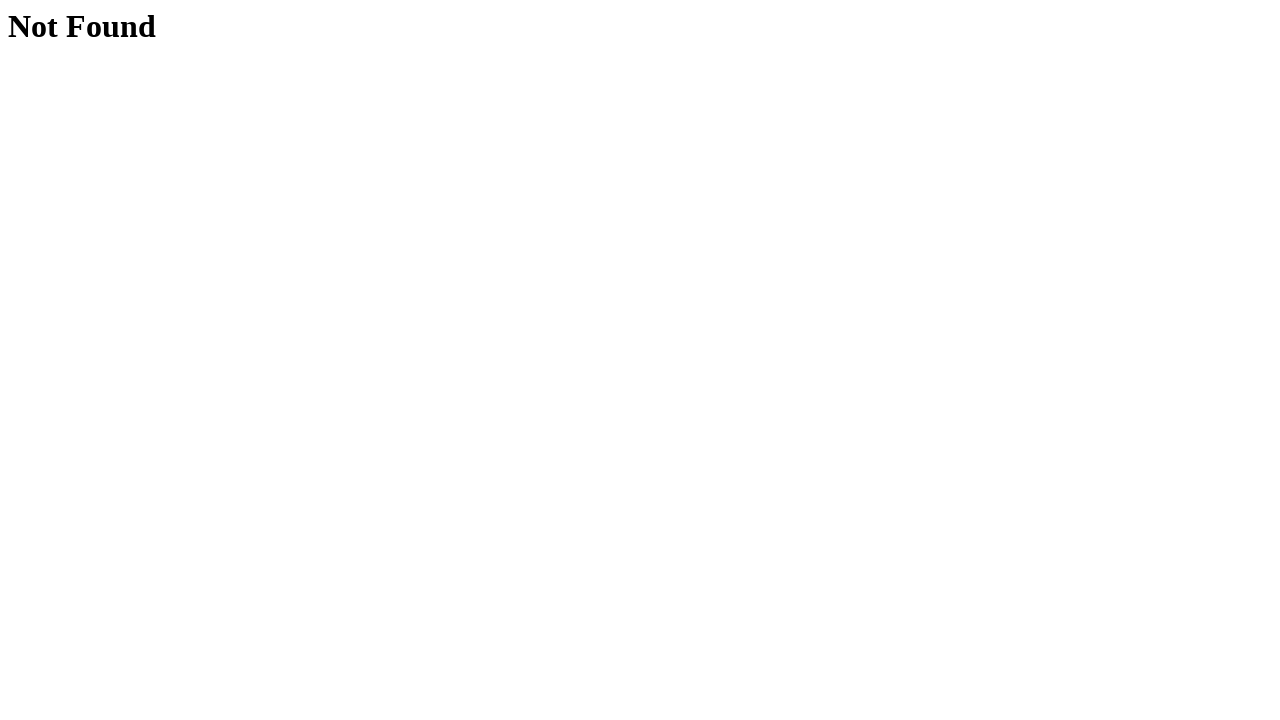

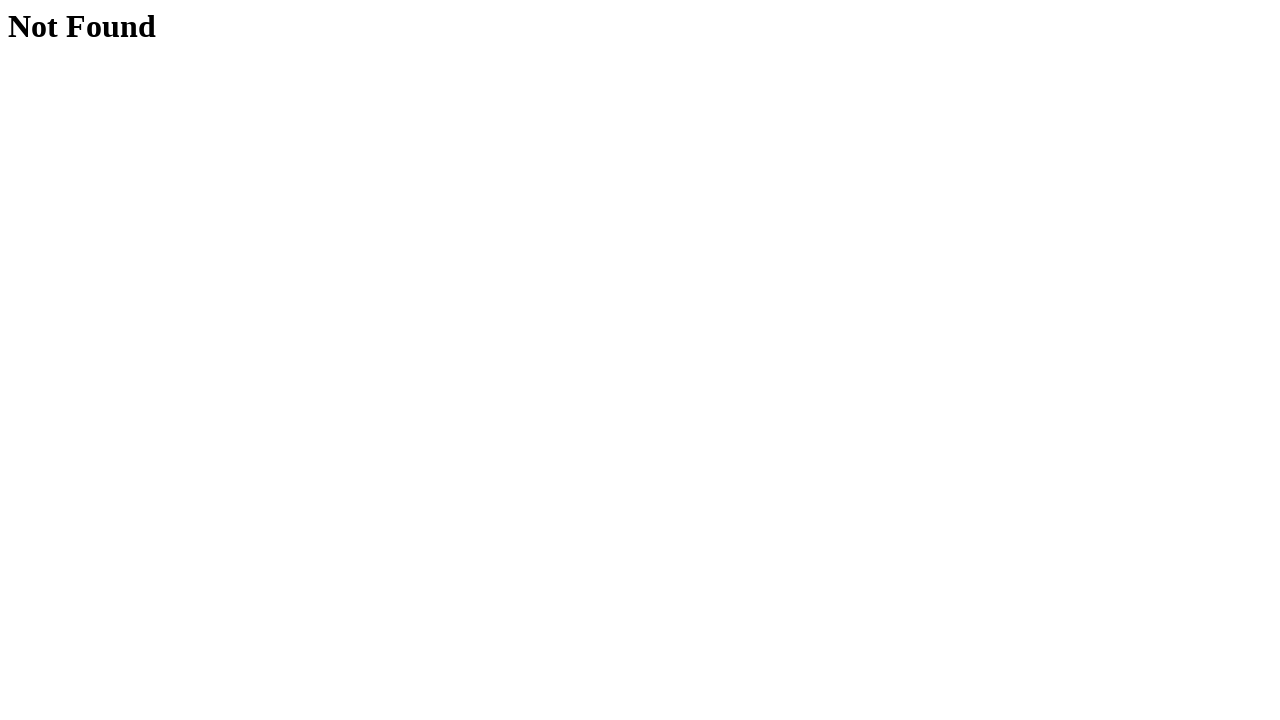